Tests window handling functionality by opening a new window through a link click and switching between parent and child windows

Starting URL: https://the-internet.herokuapp.com/

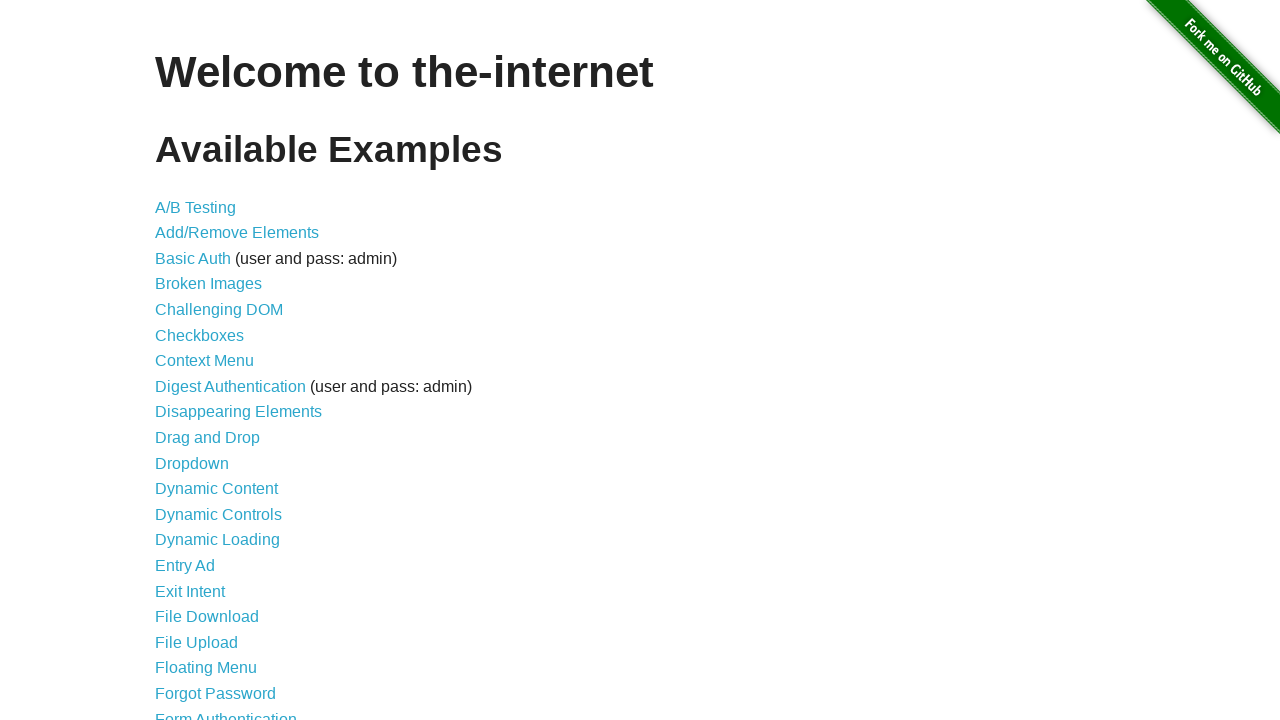

Clicked on 'Multiple Windows' link at (218, 369) on a:has-text('Multiple Windows')
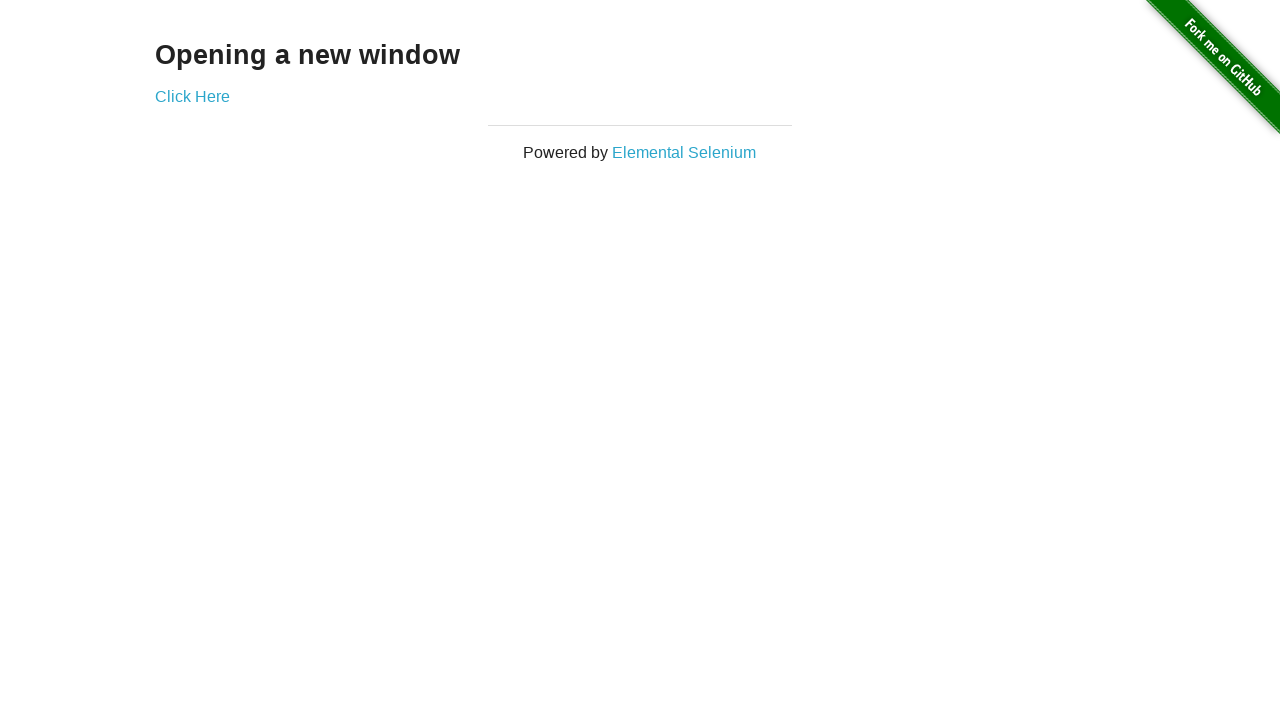

Clicked on 'Click Here' link to open new window at (192, 96) on a:has-text('Click Here')
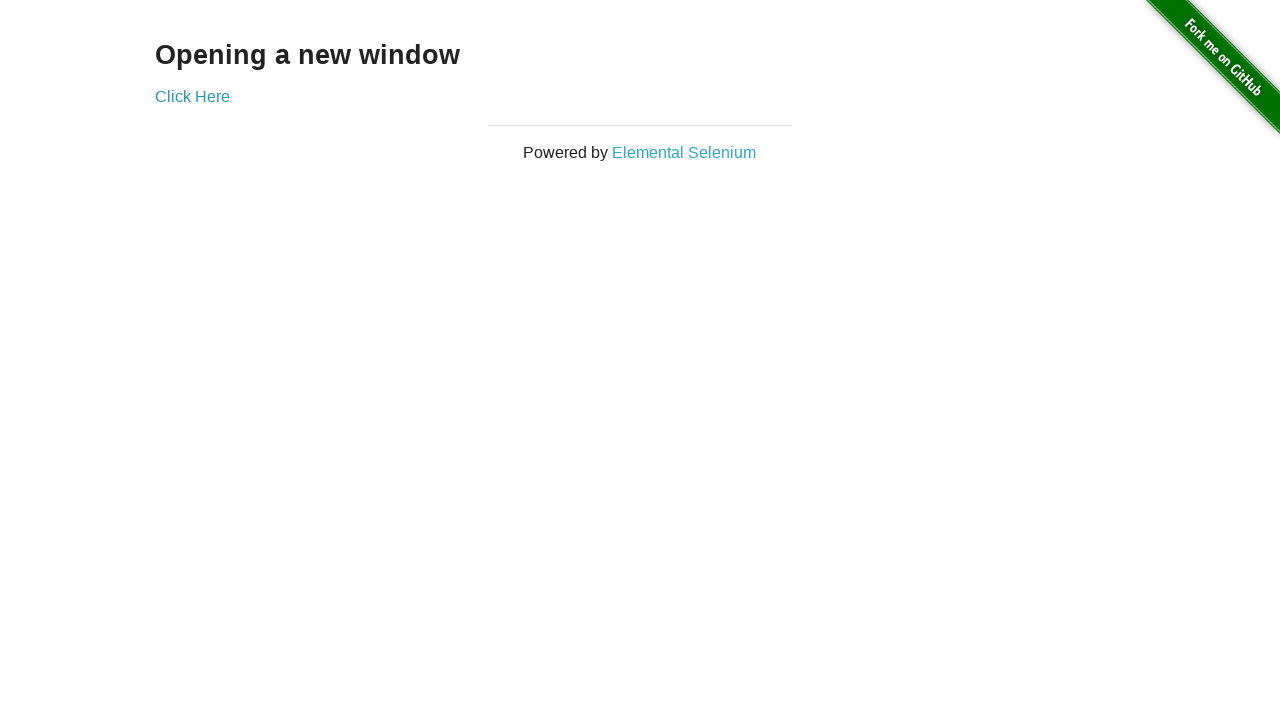

New window/tab opened and captured
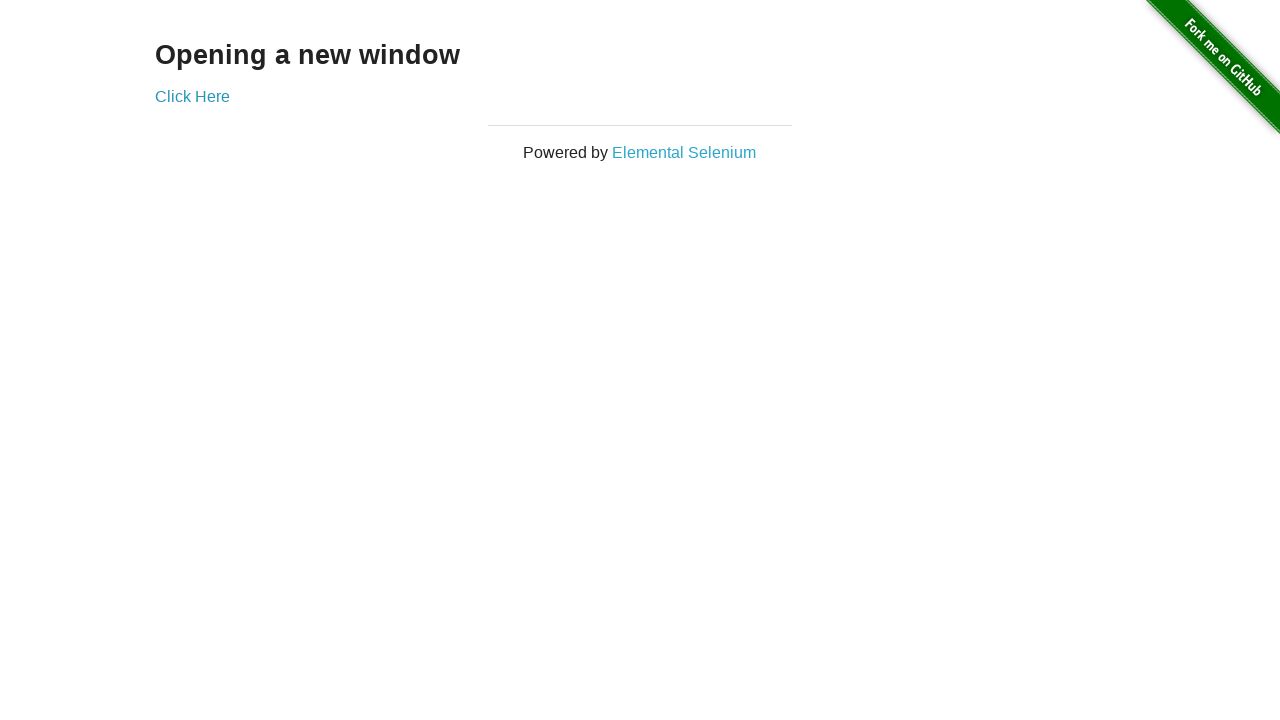

Retrieved child window title: New Window
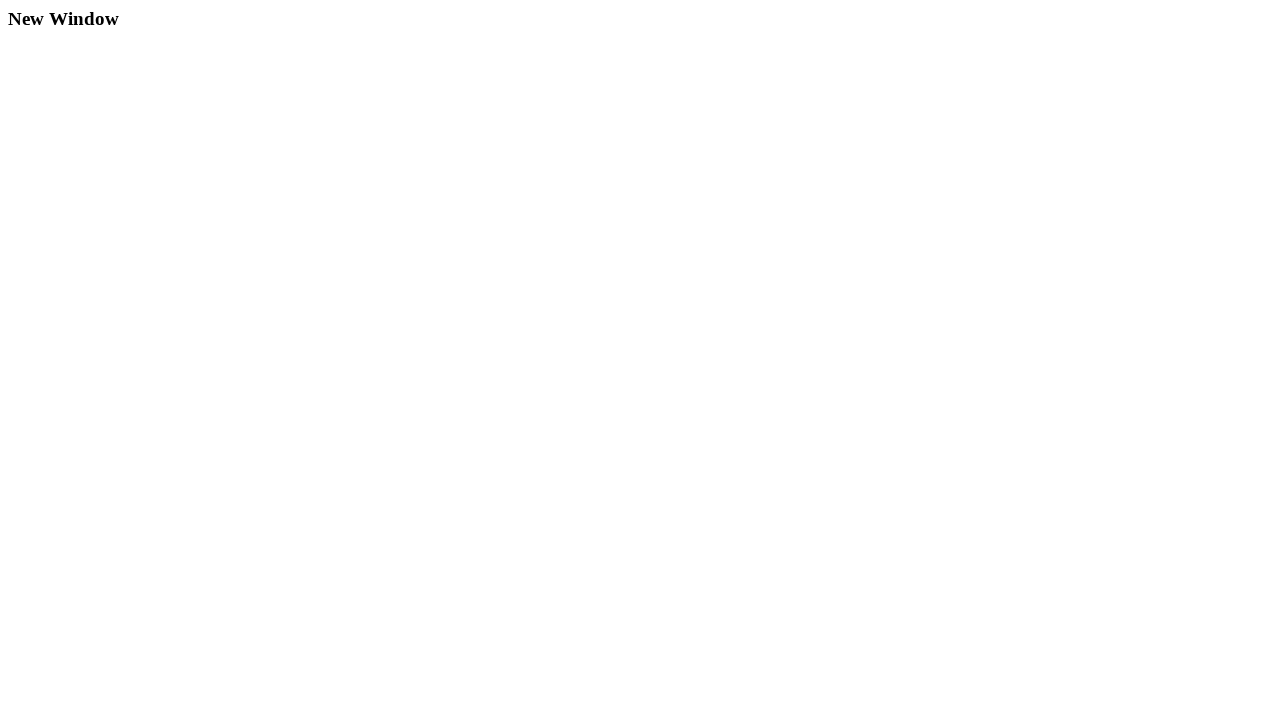

Printed child window title: New Window
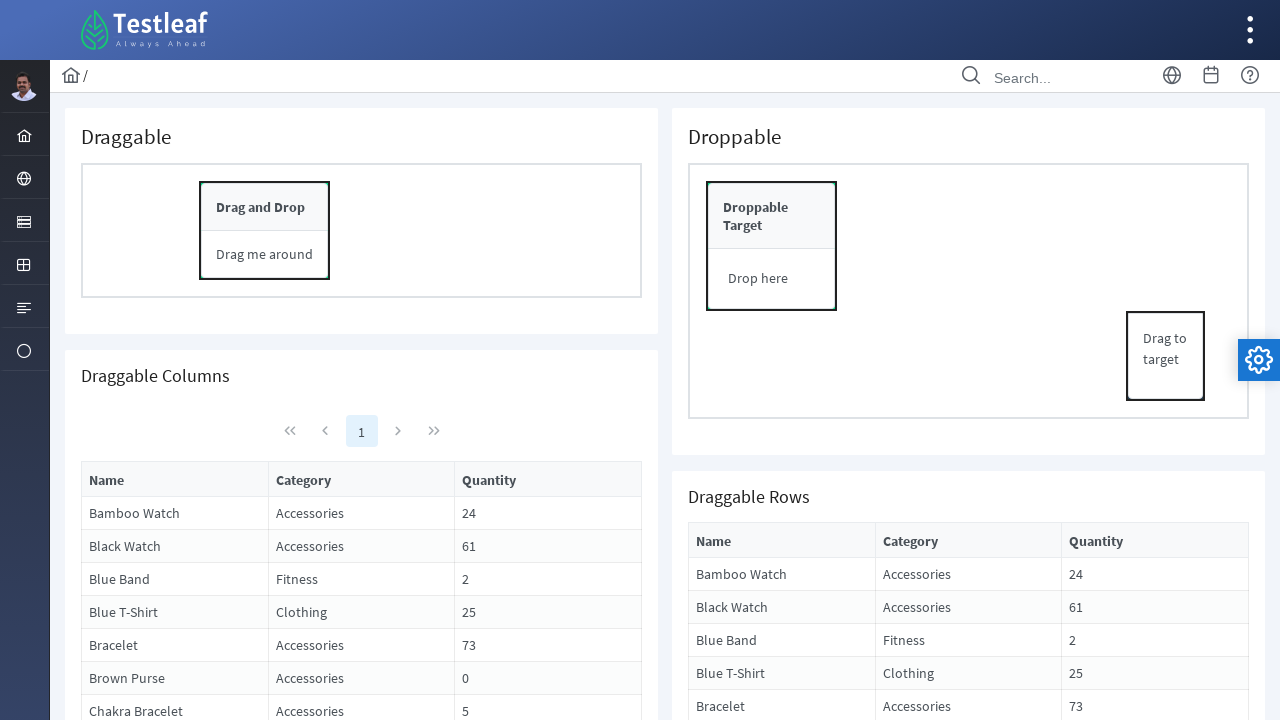

Retrieved parent window title: The Internet
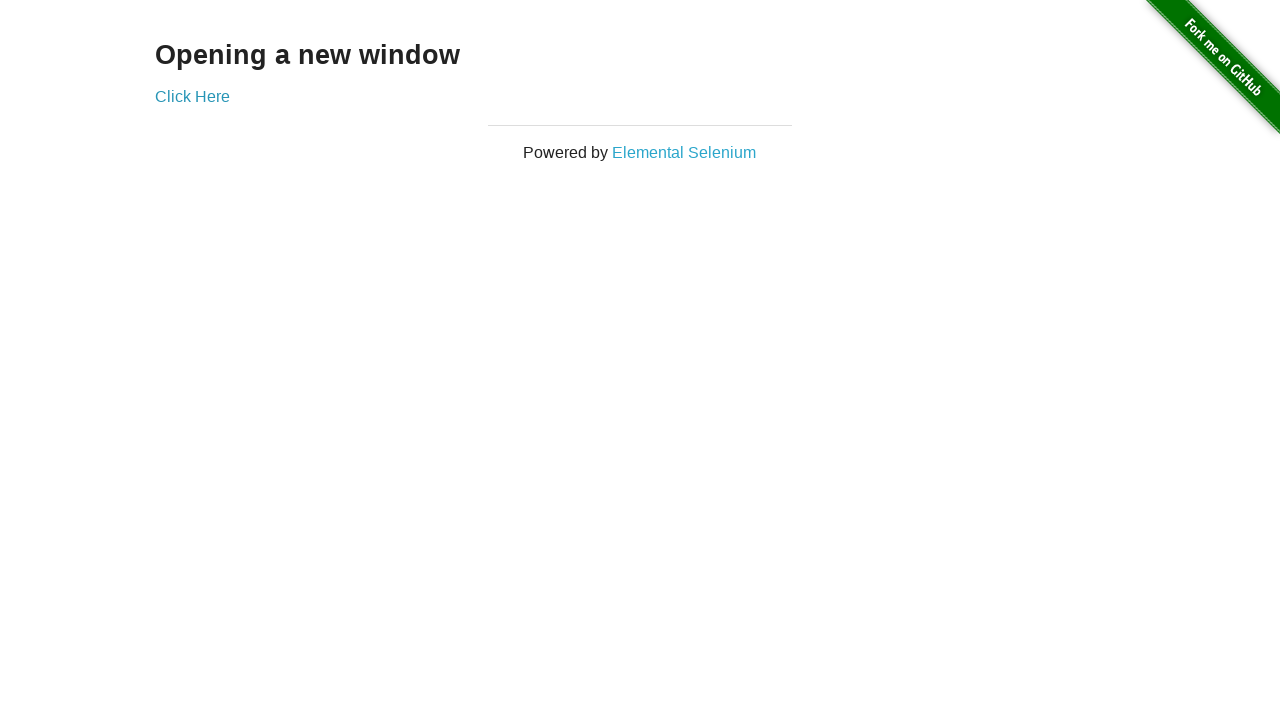

Printed parent window title: The Internet
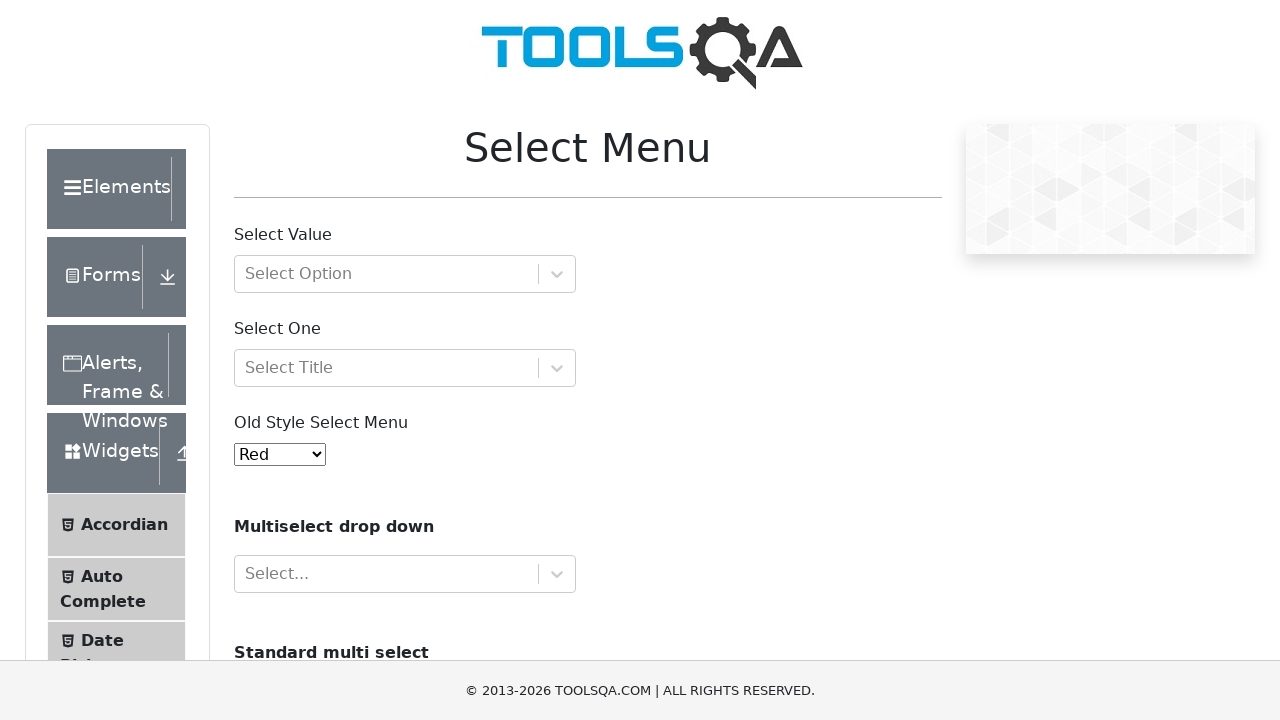

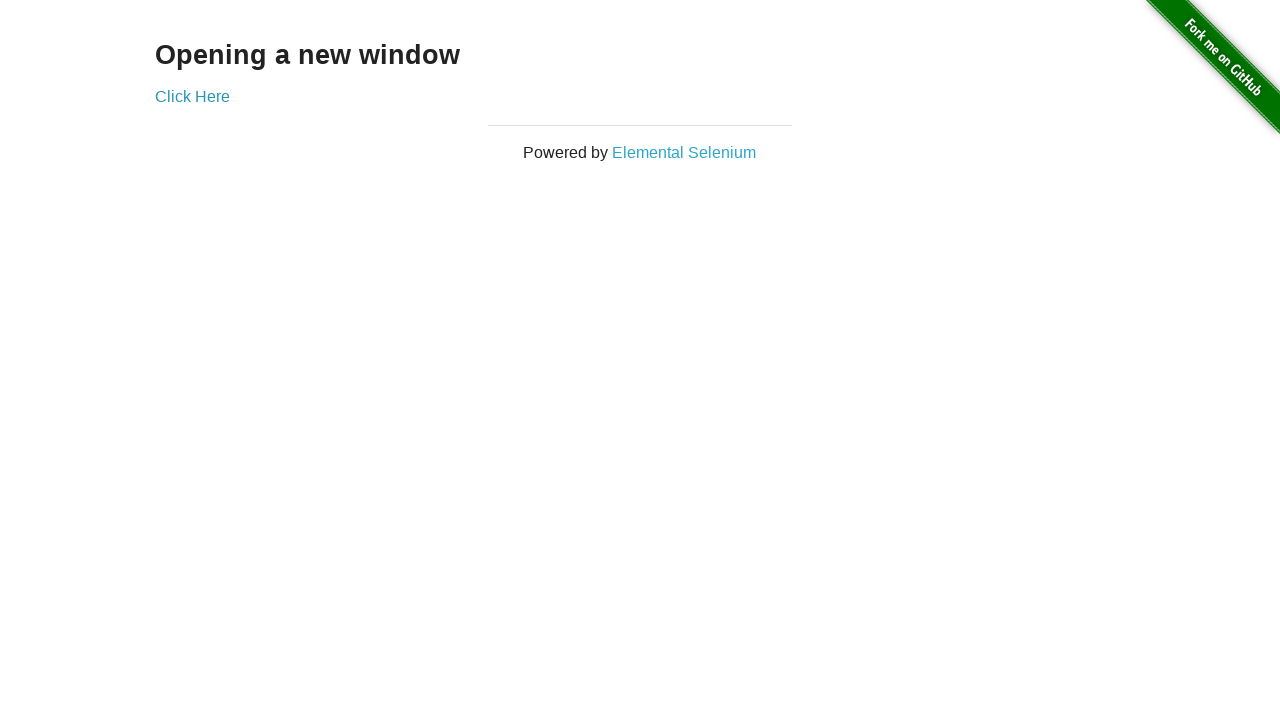